Navigates to a practice login page and verifies the page title matches expected value

Starting URL: https://rahulshettyacademy.com/loginpagePractise/

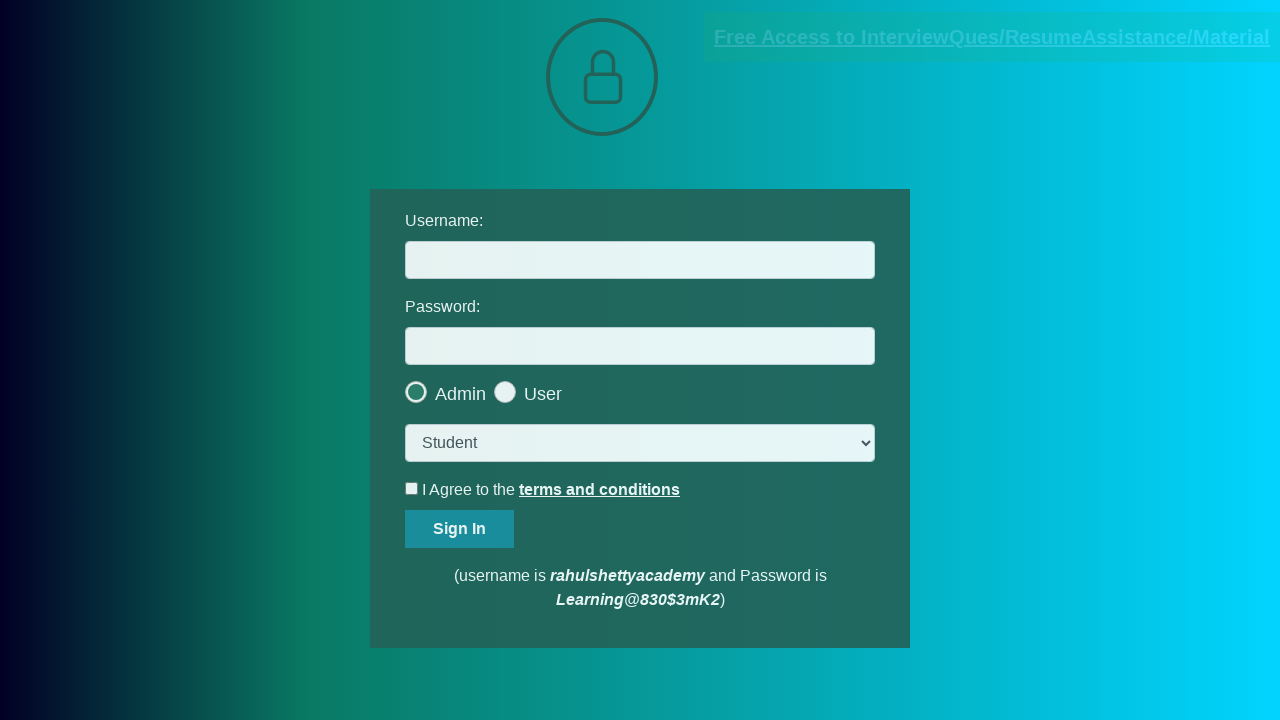

Verified page title matches 'LoginPage Practise | Rahul Shetty Academy'
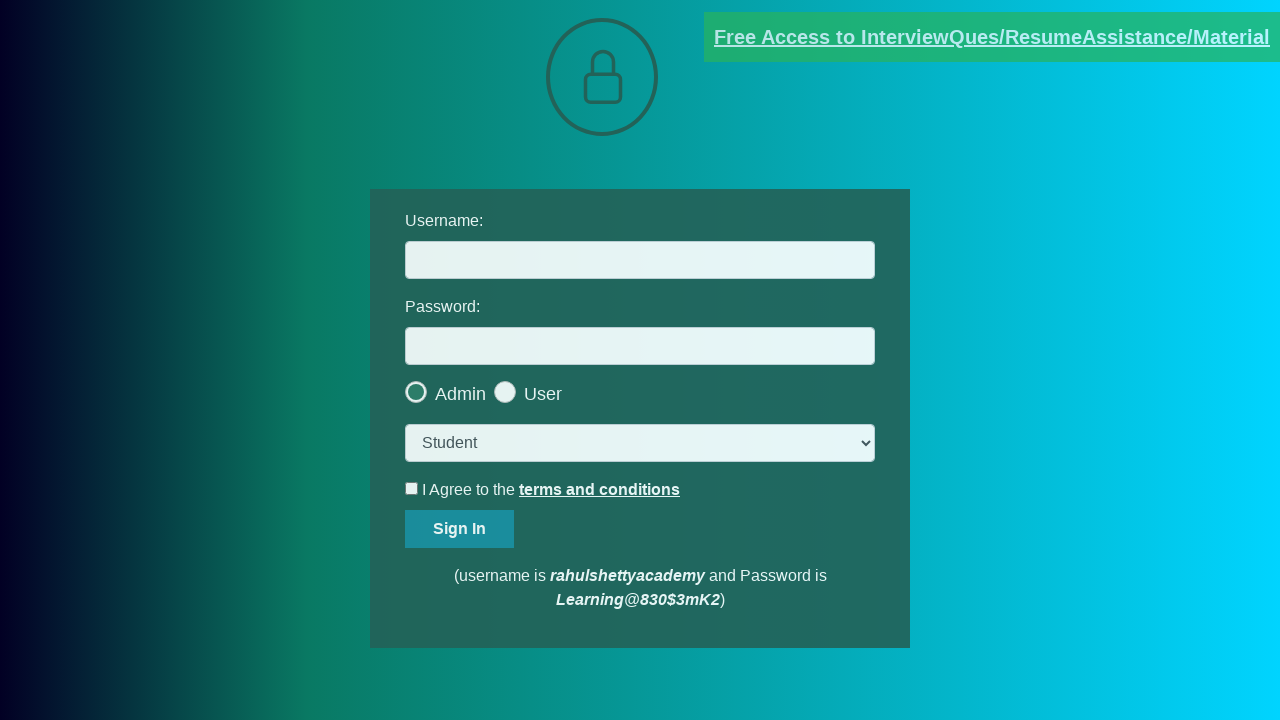

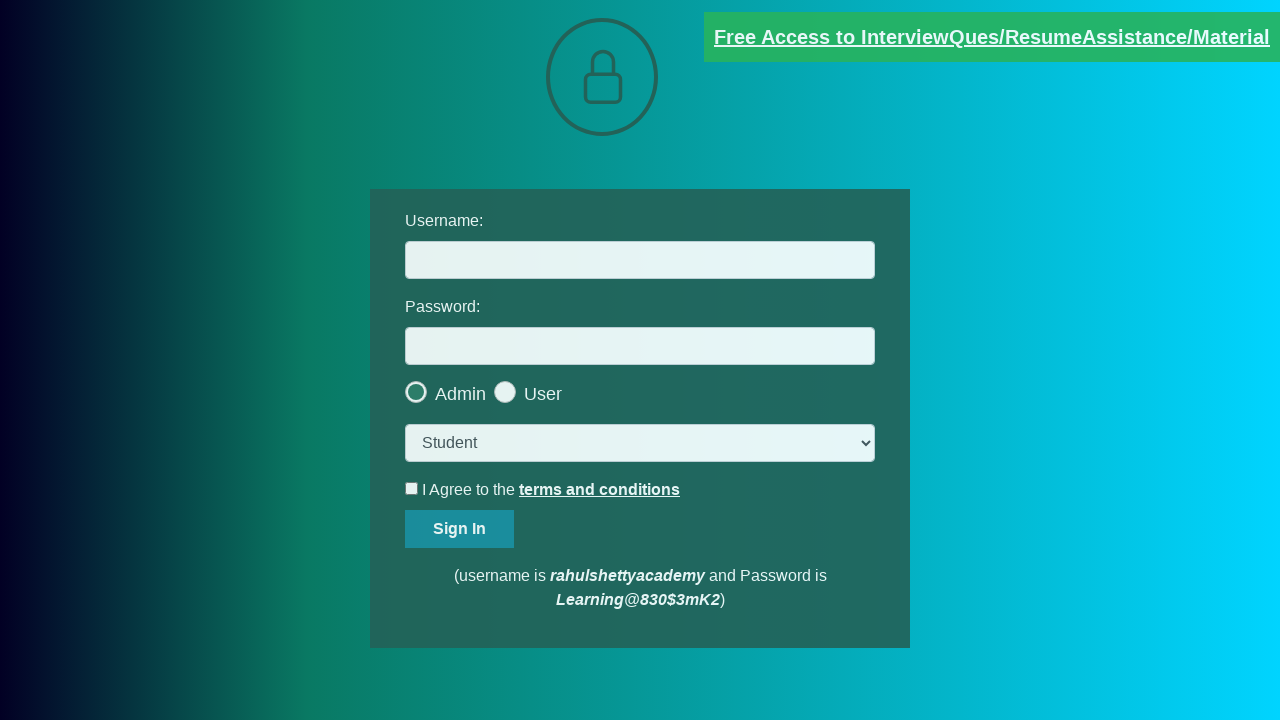